Tests deleting a task on the Active filter view

Starting URL: https://todomvc4tasj.herokuapp.com

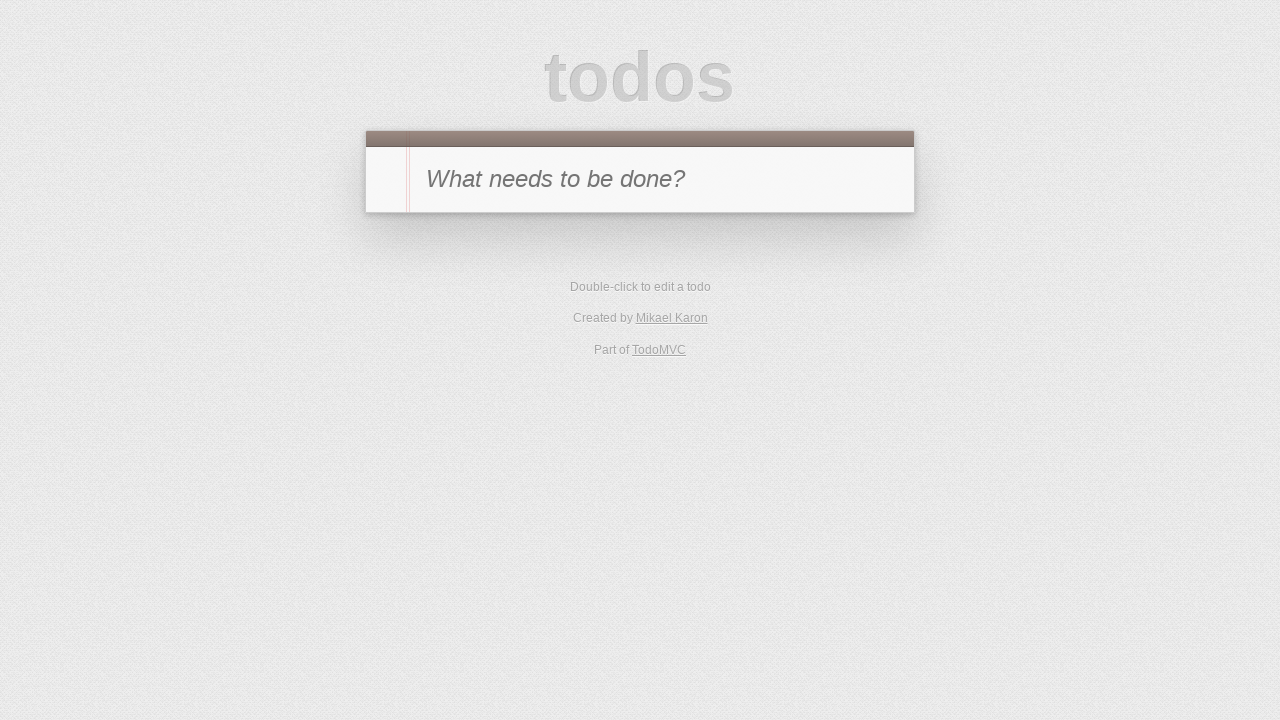

Filled new todo input with '1' on #new-todo
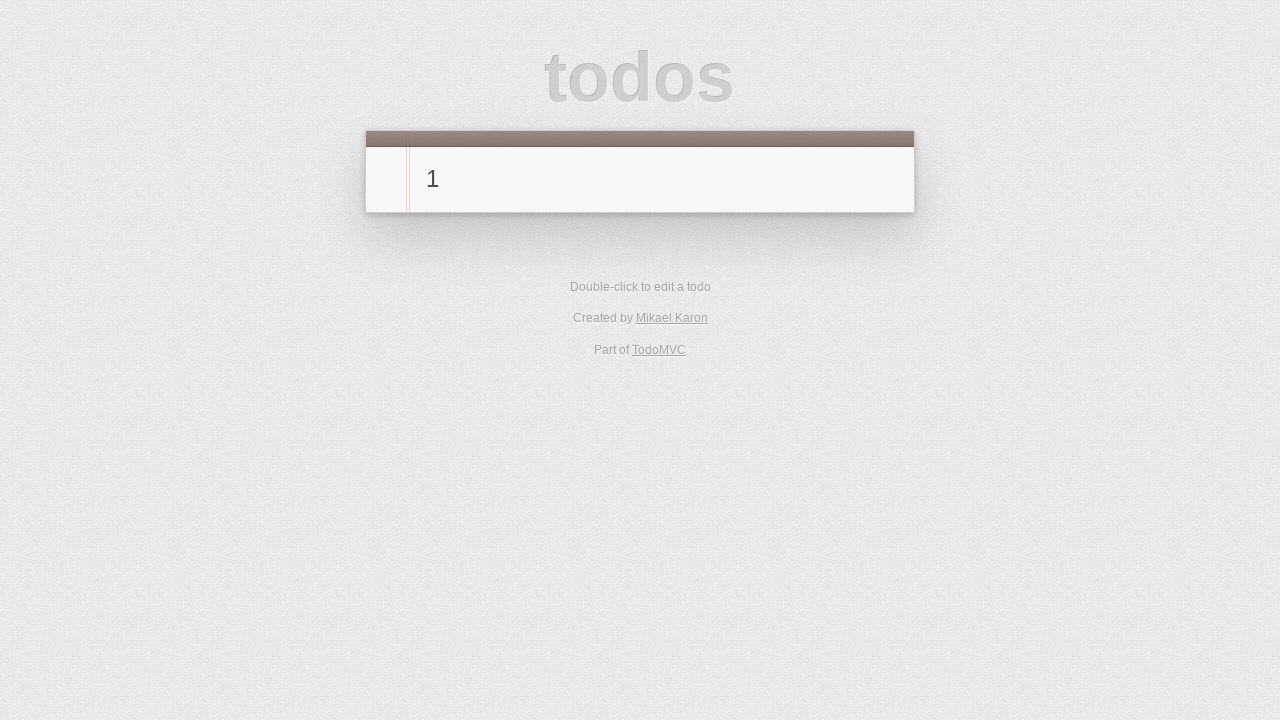

Pressed Enter to create the task on #new-todo
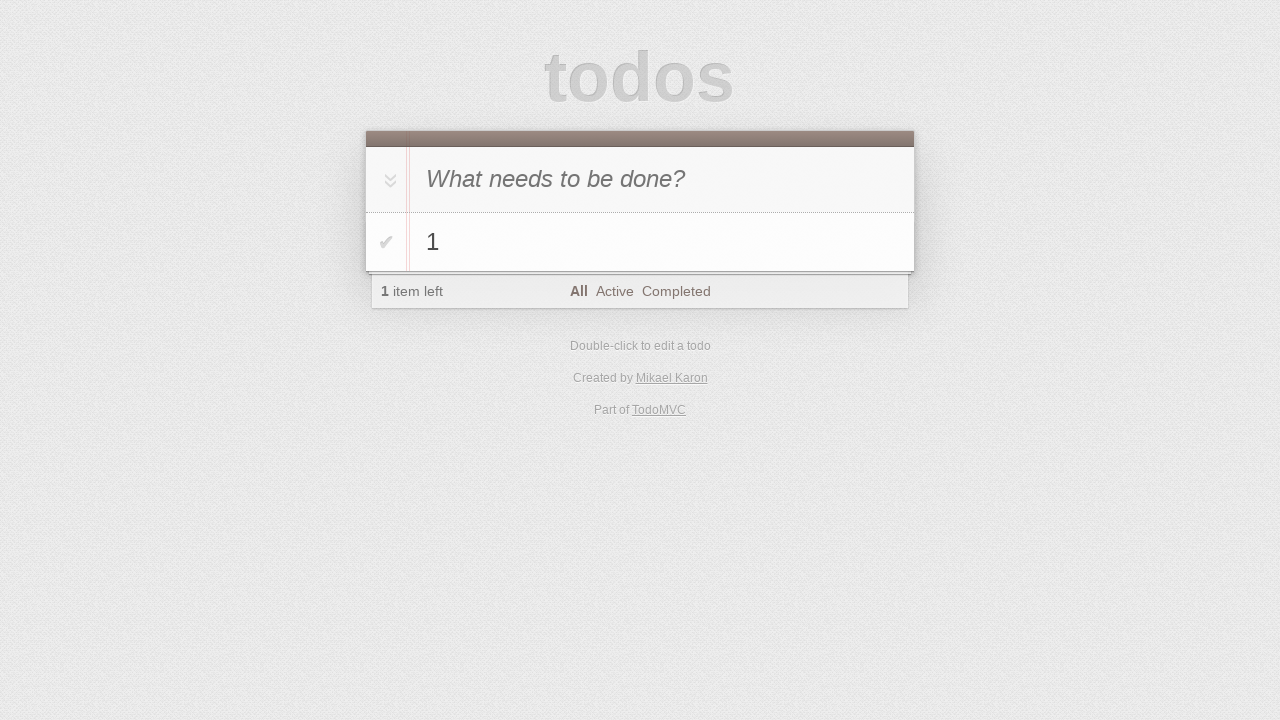

Clicked on Active filter at (614, 291) on [href='#/active']
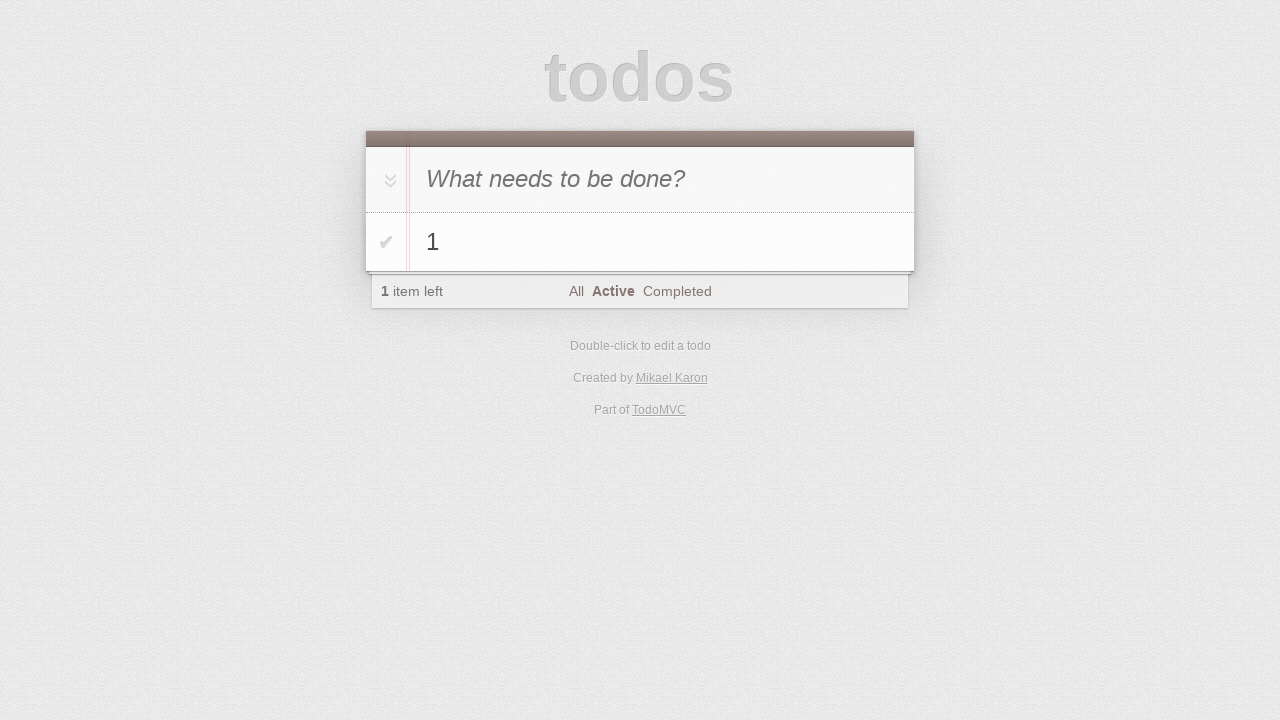

Hovered over the task item at (640, 242) on #todo-list > li:has-text('1')
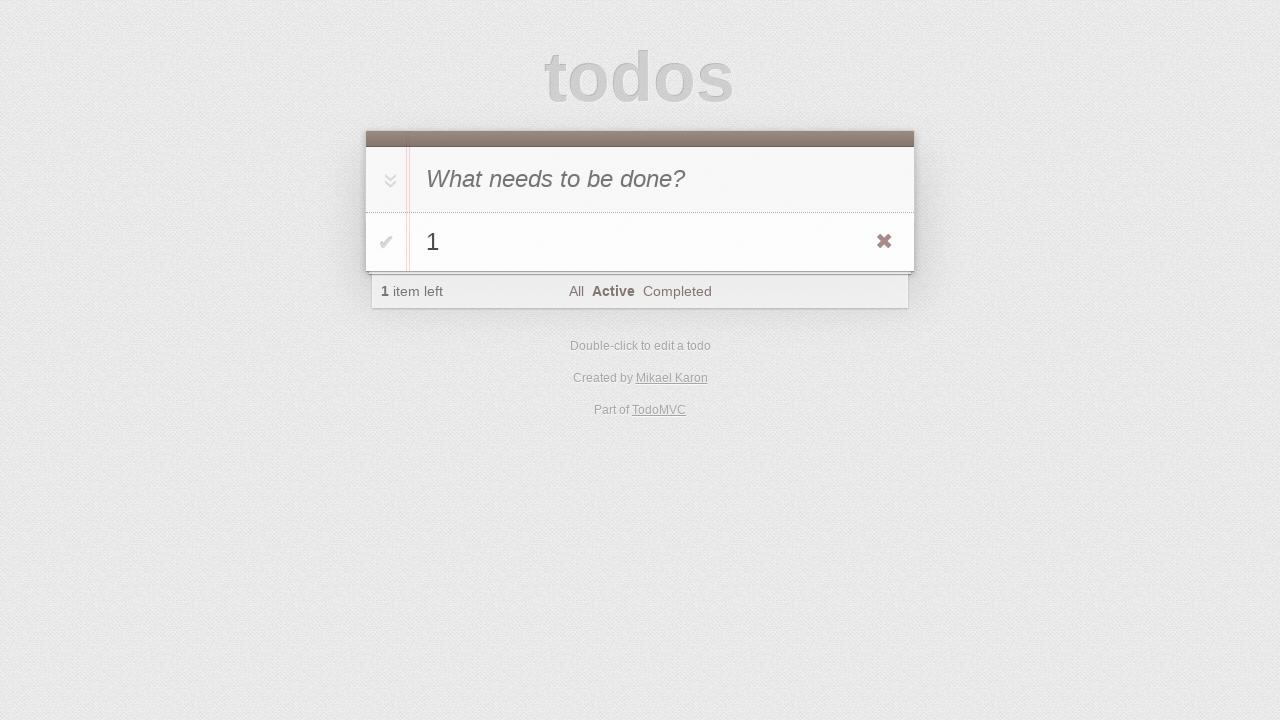

Clicked delete button on the task at (884, 242) on #todo-list > li:has-text('1') .destroy
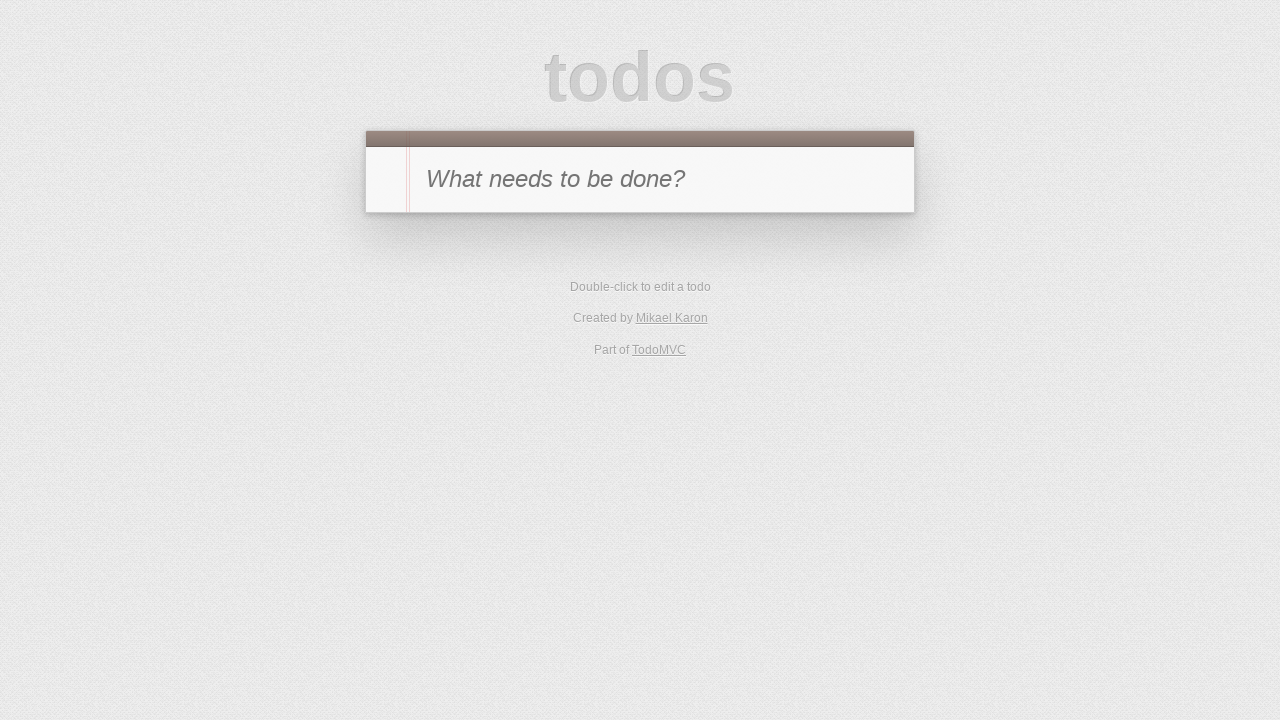

Waited 500ms for task deletion to complete
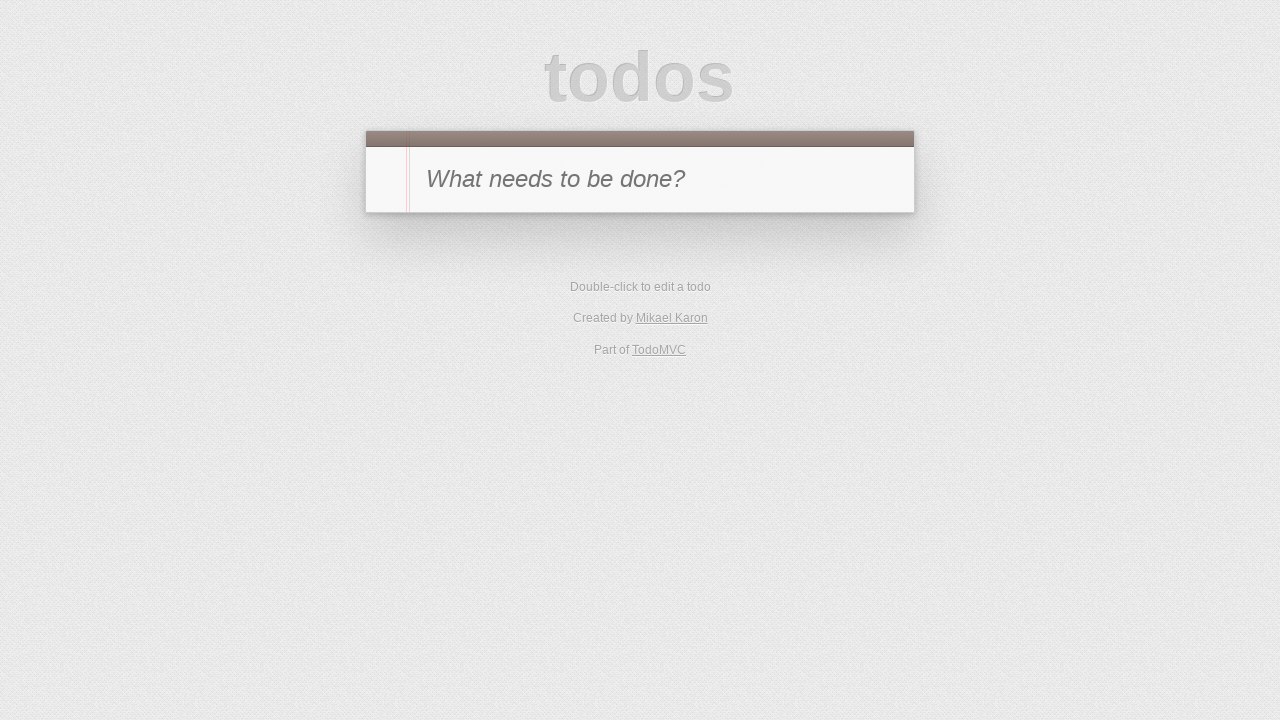

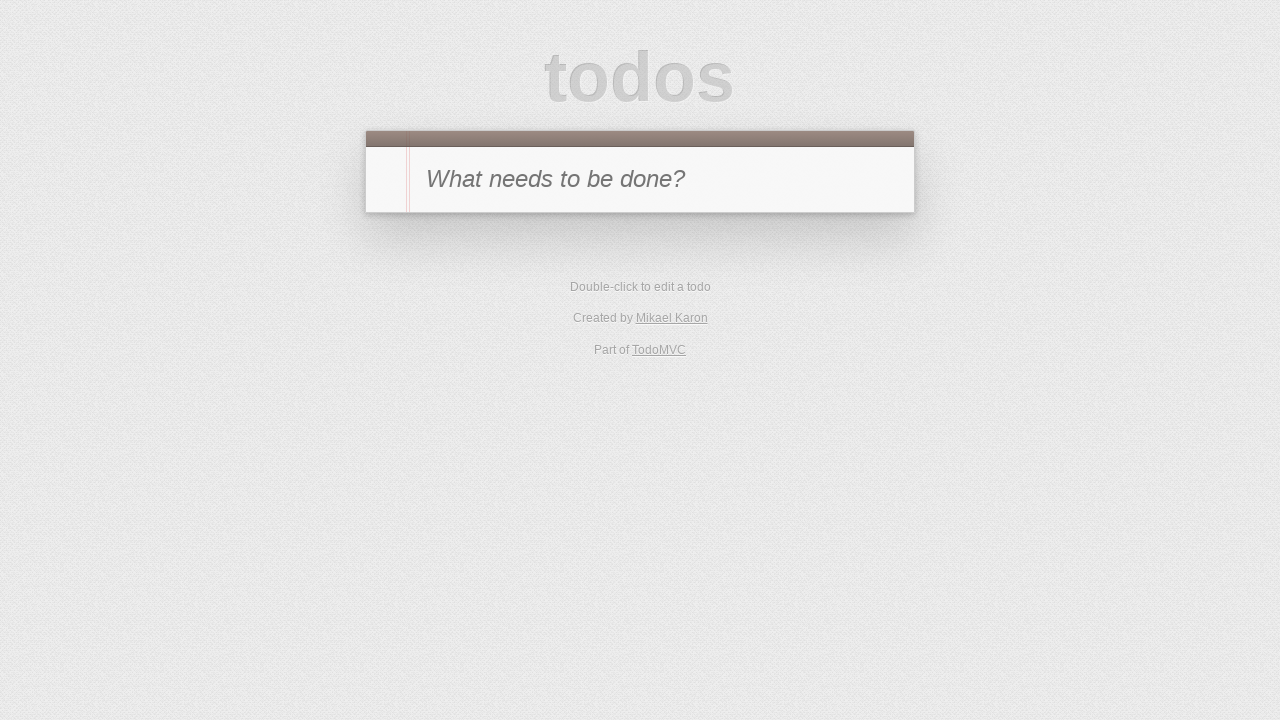